Tests hover functionality by moving the mouse over multiple user avatar images to reveal hidden text

Starting URL: https://the-internet.herokuapp.com/hovers

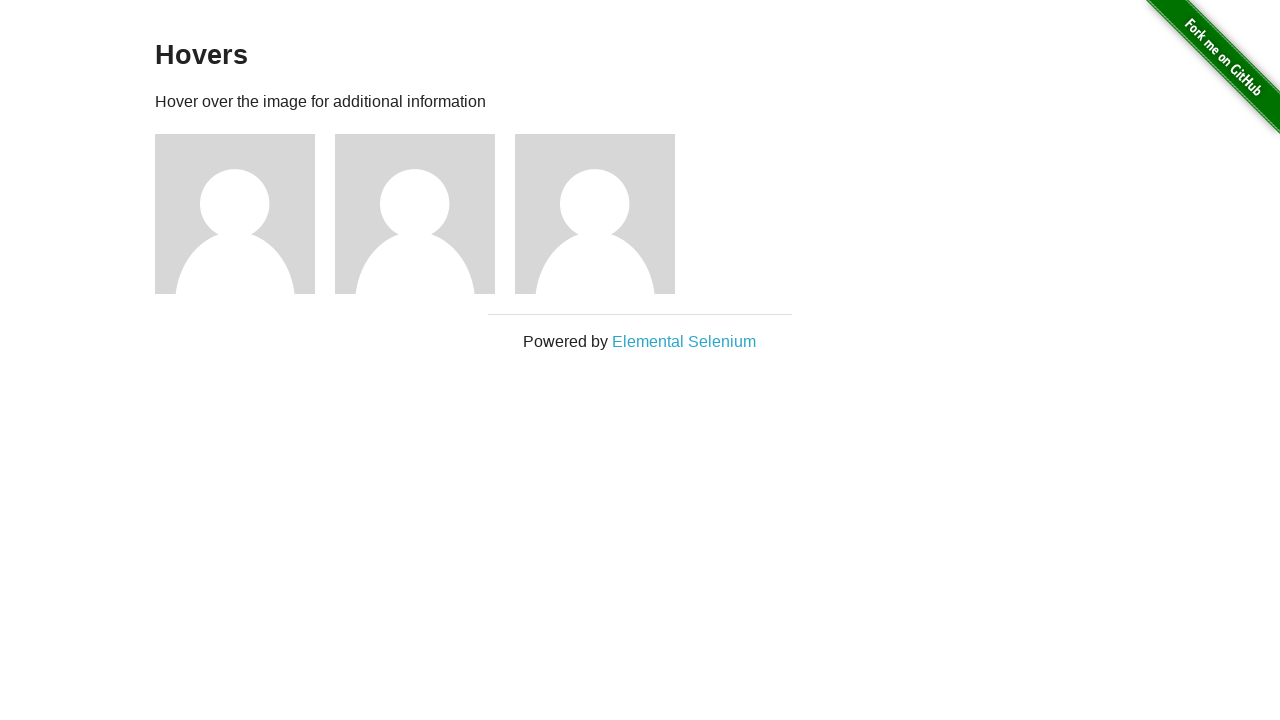

Located all user avatar images on the page
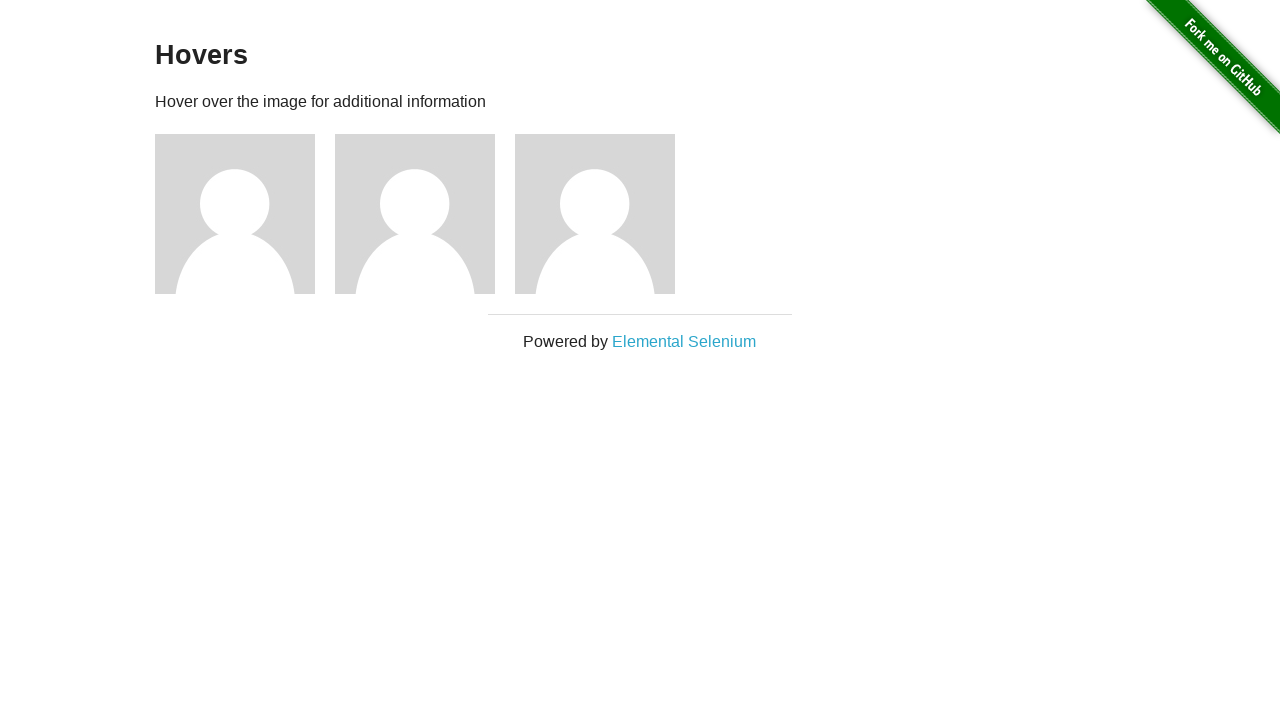

Hovered over a user avatar to reveal hidden text at (235, 214) on img[alt='User Avatar'] >> nth=0
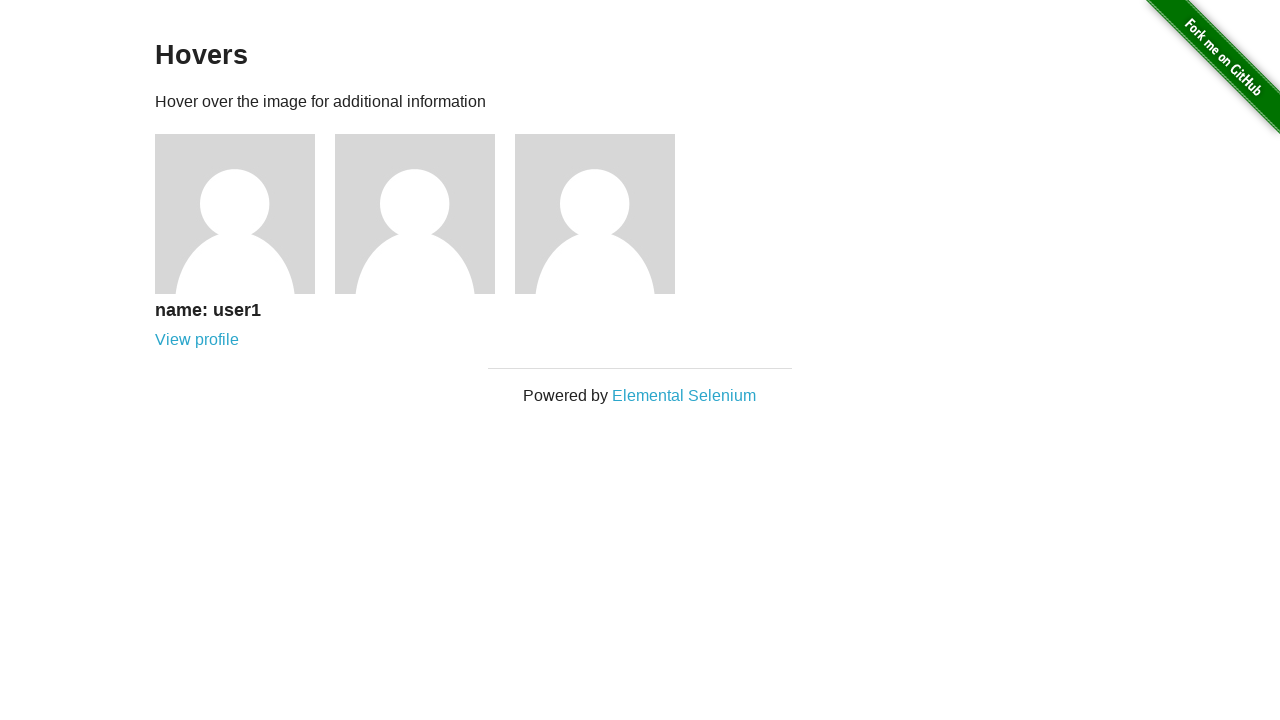

Waited 500ms to observe hover effect
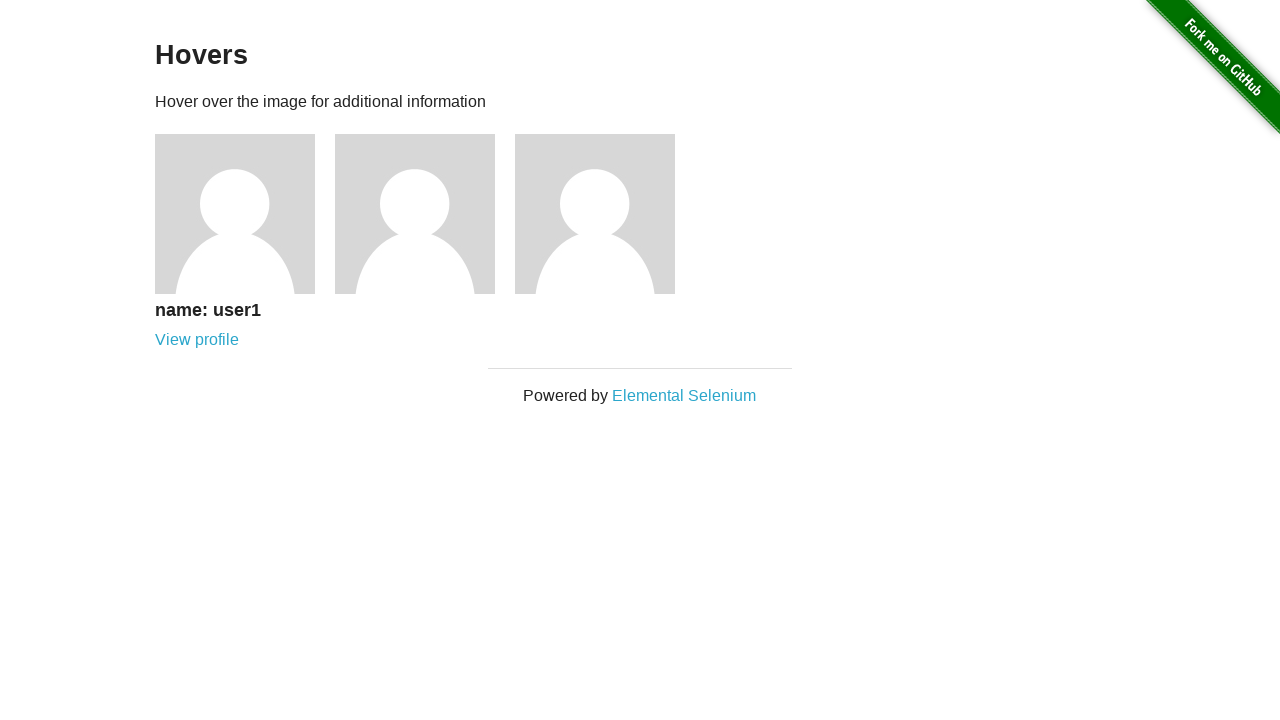

Hovered over a user avatar to reveal hidden text at (415, 214) on img[alt='User Avatar'] >> nth=1
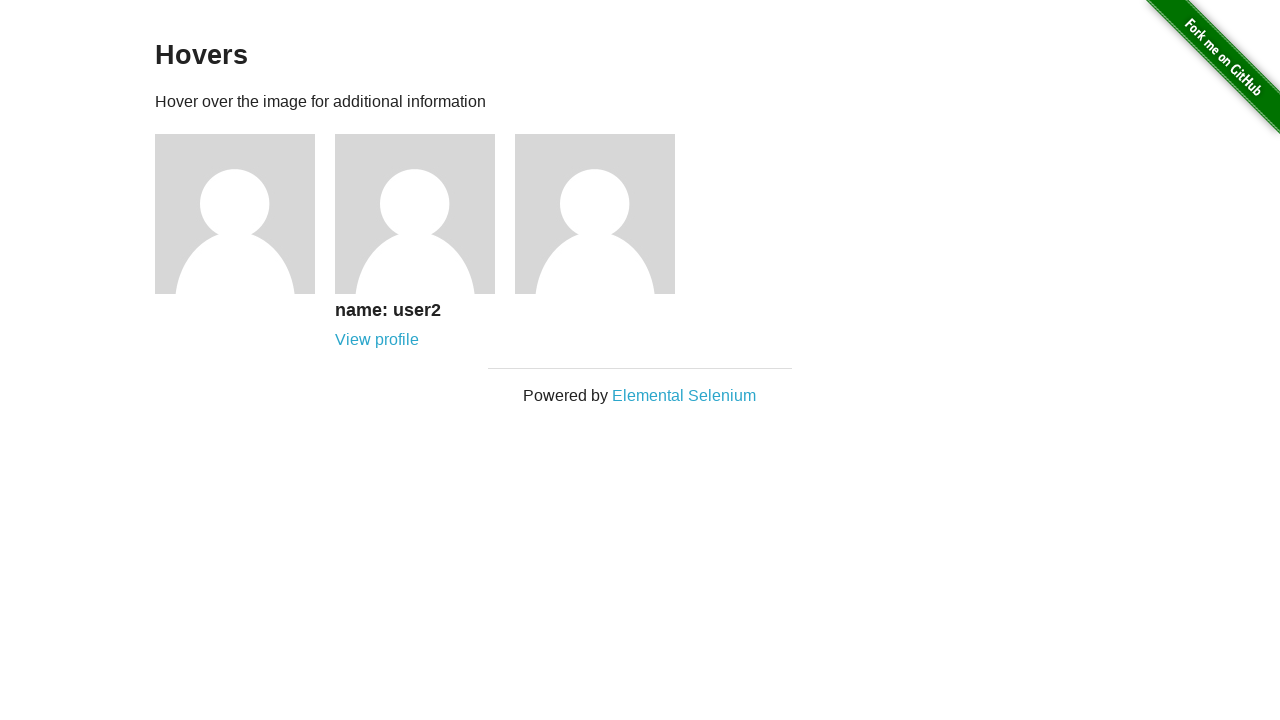

Waited 500ms to observe hover effect
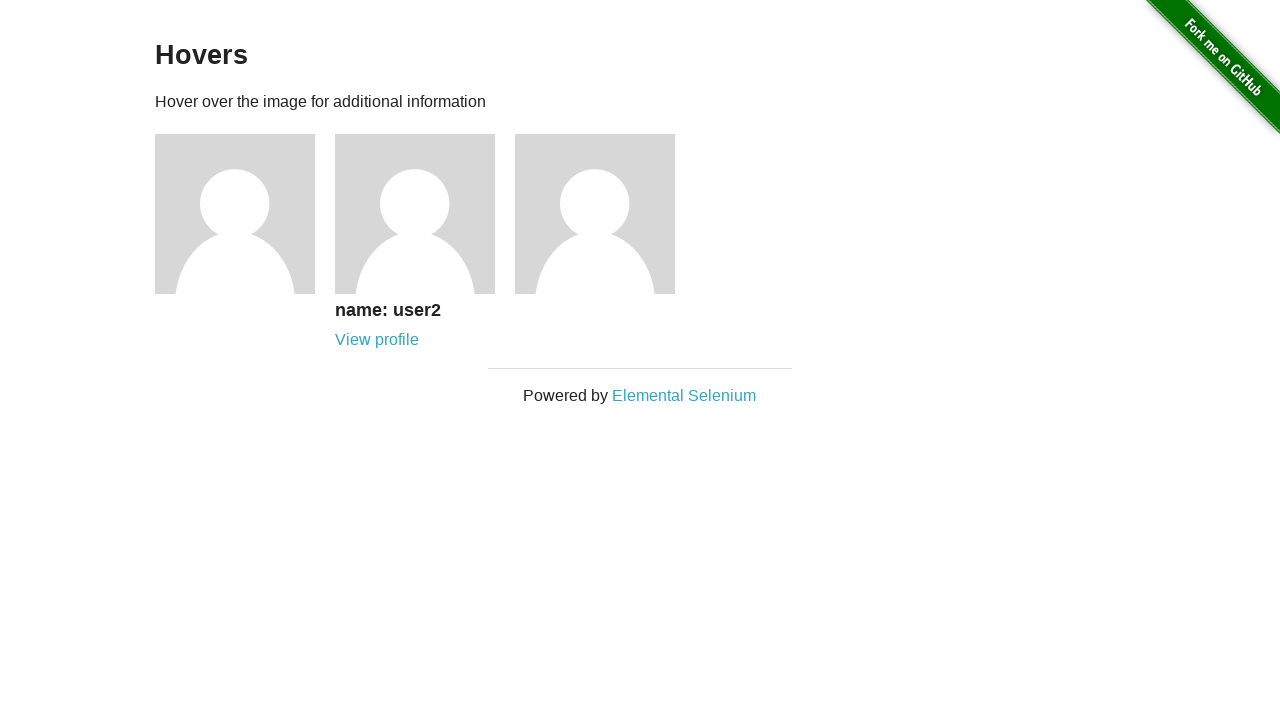

Hovered over a user avatar to reveal hidden text at (595, 214) on img[alt='User Avatar'] >> nth=2
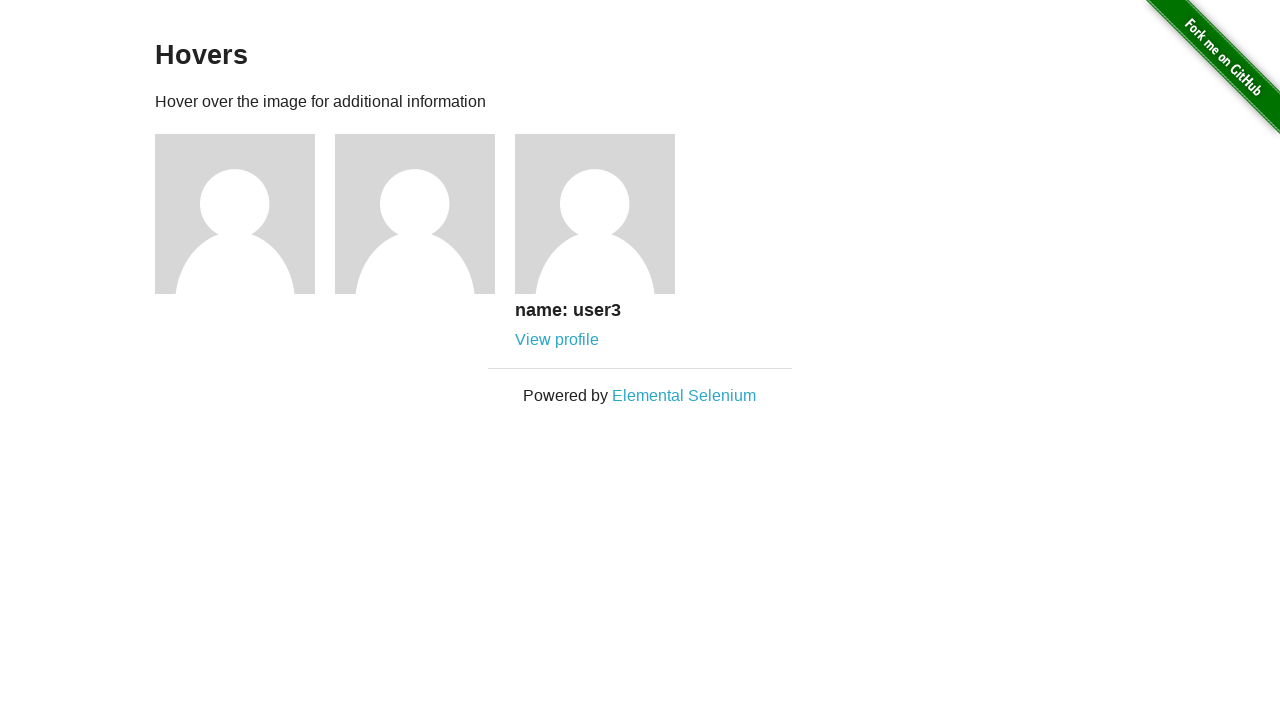

Waited 500ms to observe hover effect
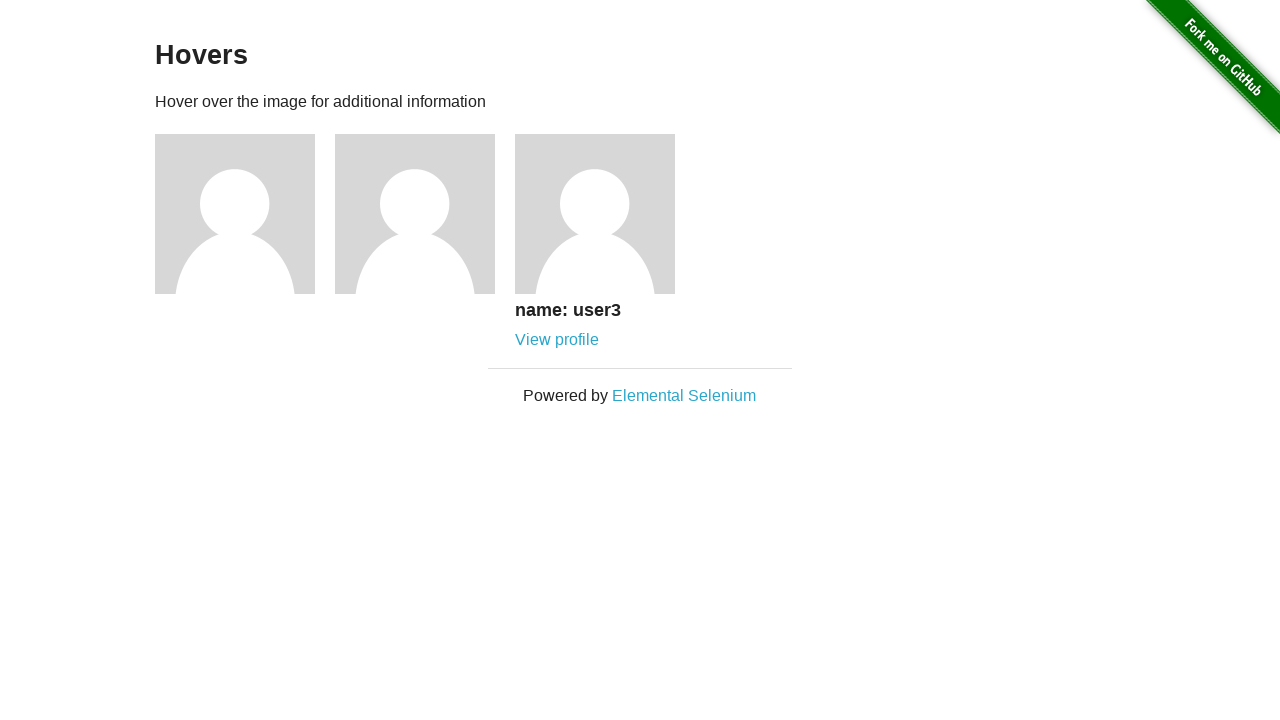

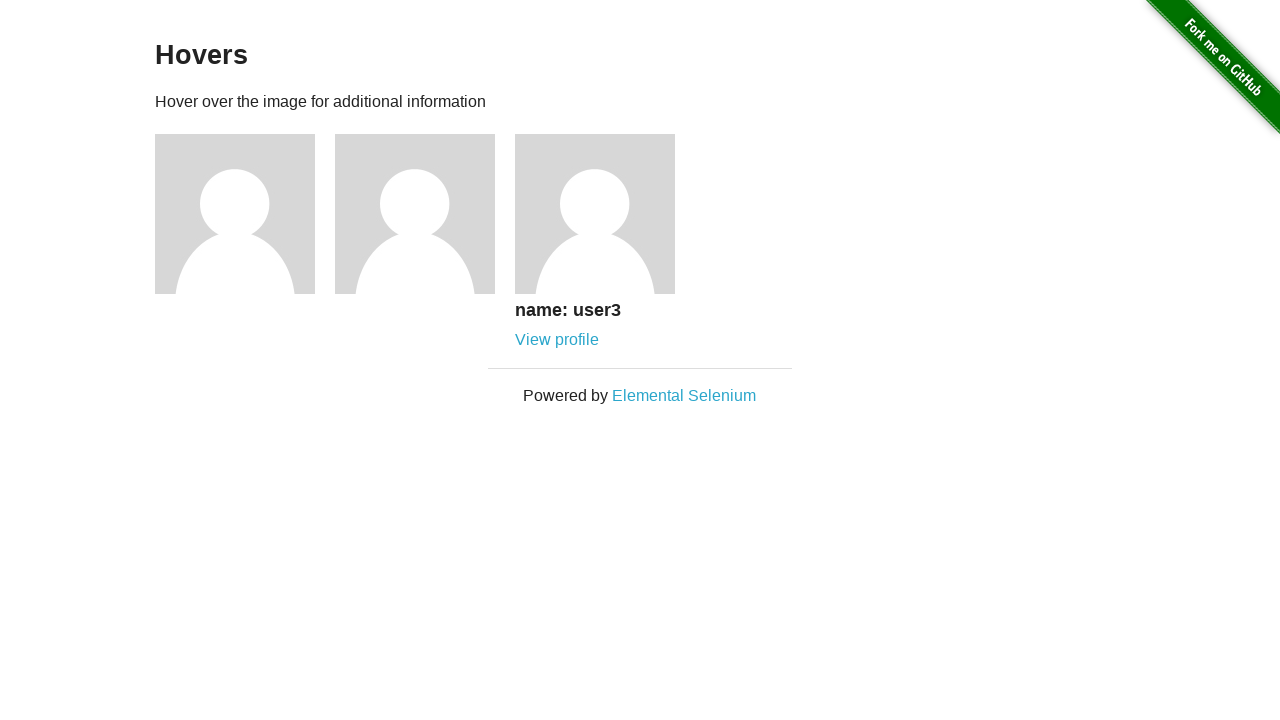